Tests train search functionality on erail.in by searching for trains between two stations and verifying the results are displayed

Starting URL: https://erail.in/

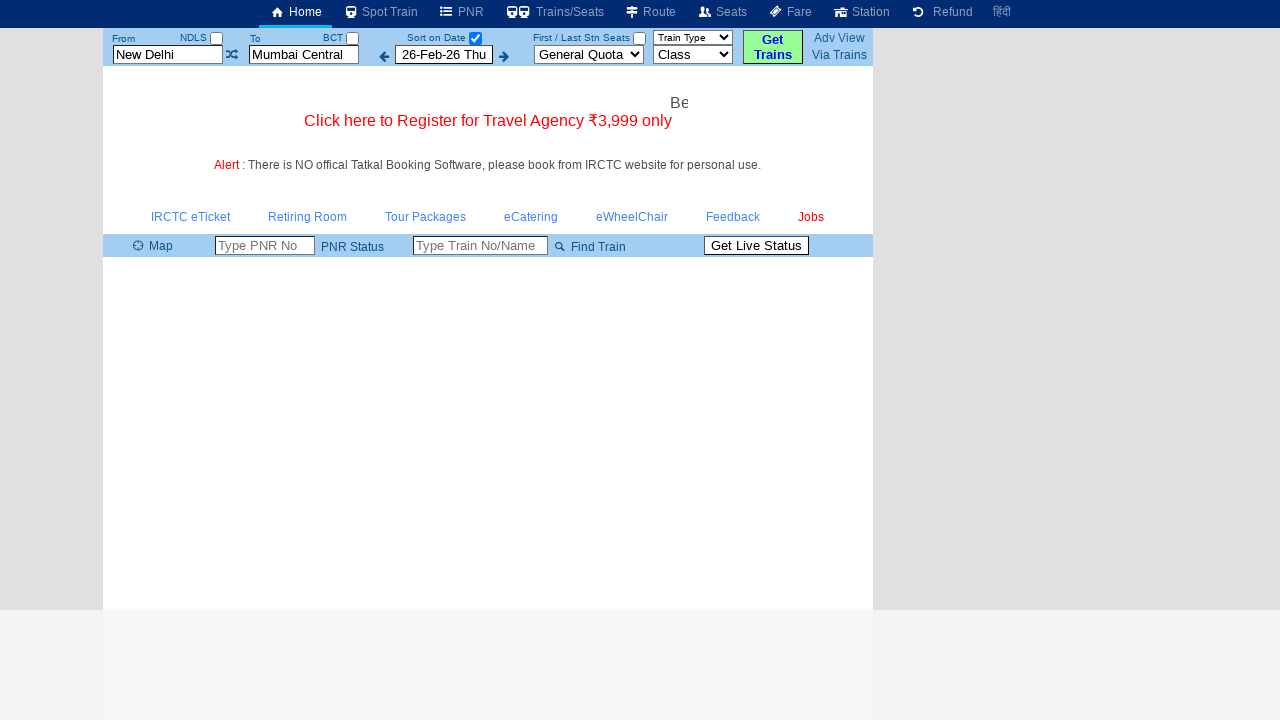

Cleared the 'From' station field on xpath=//input[@id='txtStationFrom']
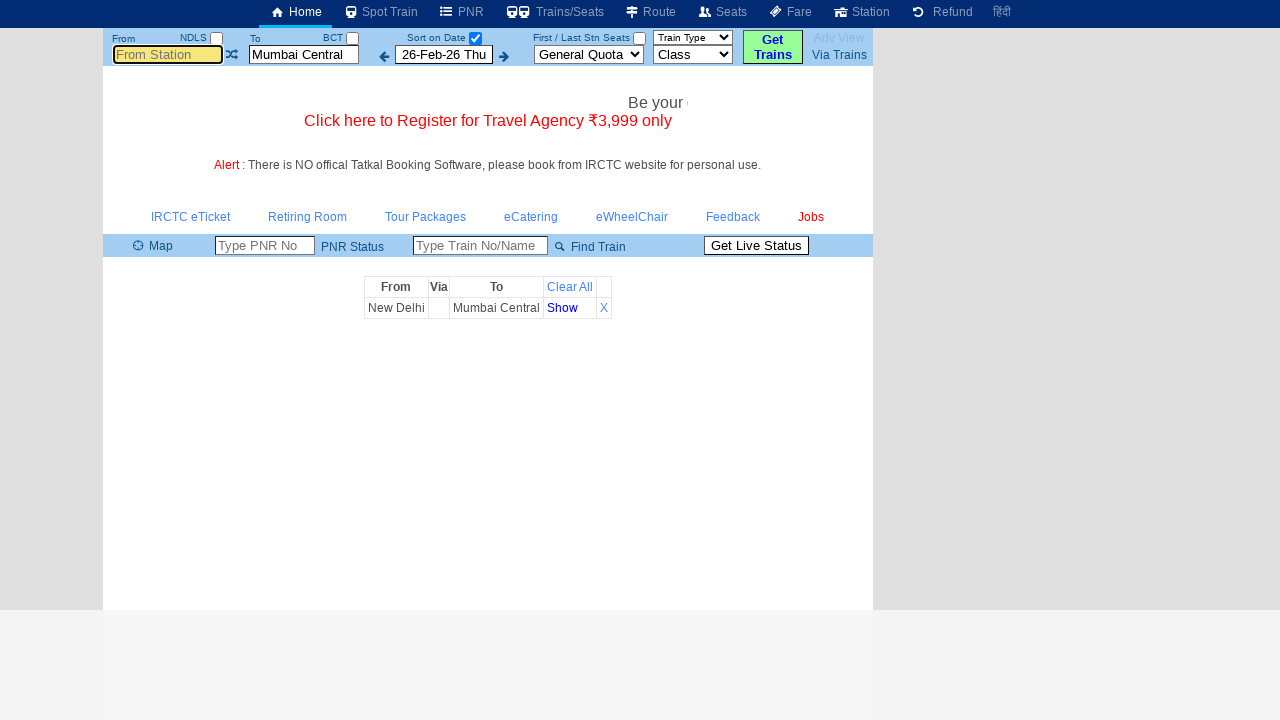

Filled 'From' station field with 'ms' on xpath=//input[@id='txtStationFrom']
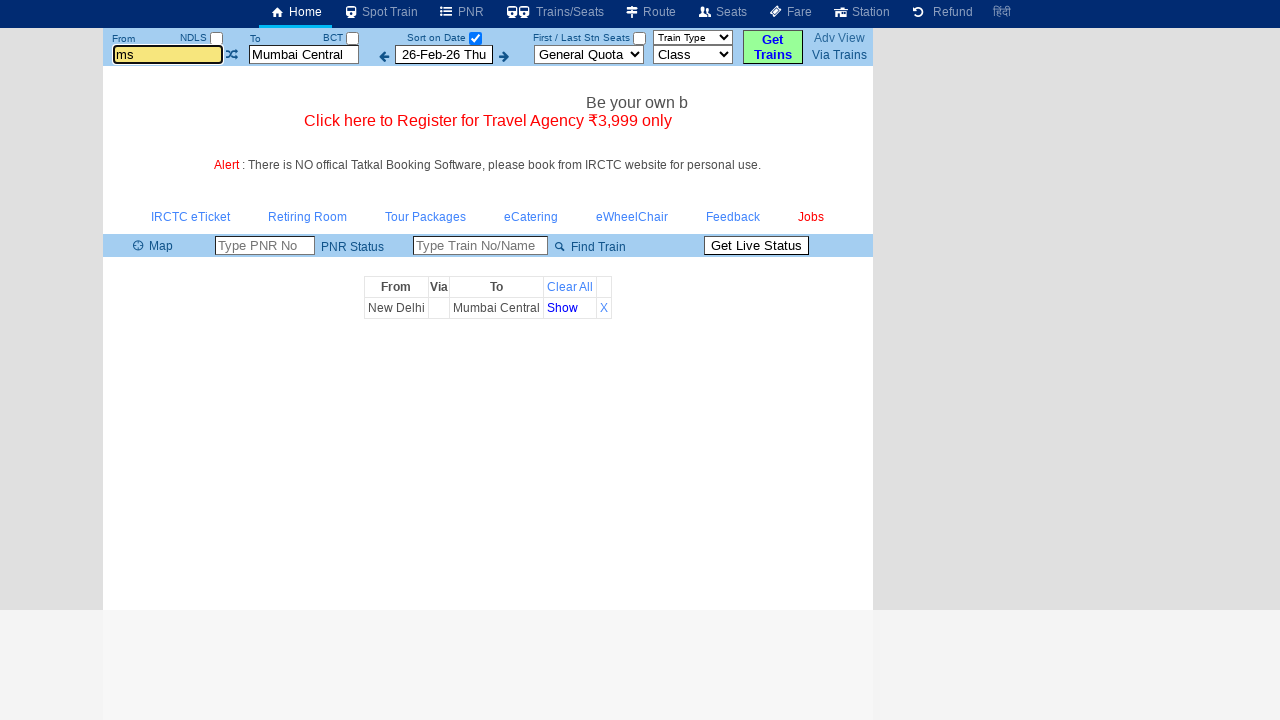

Pressed Enter to confirm 'From' station selection on xpath=//input[@id='txtStationFrom']
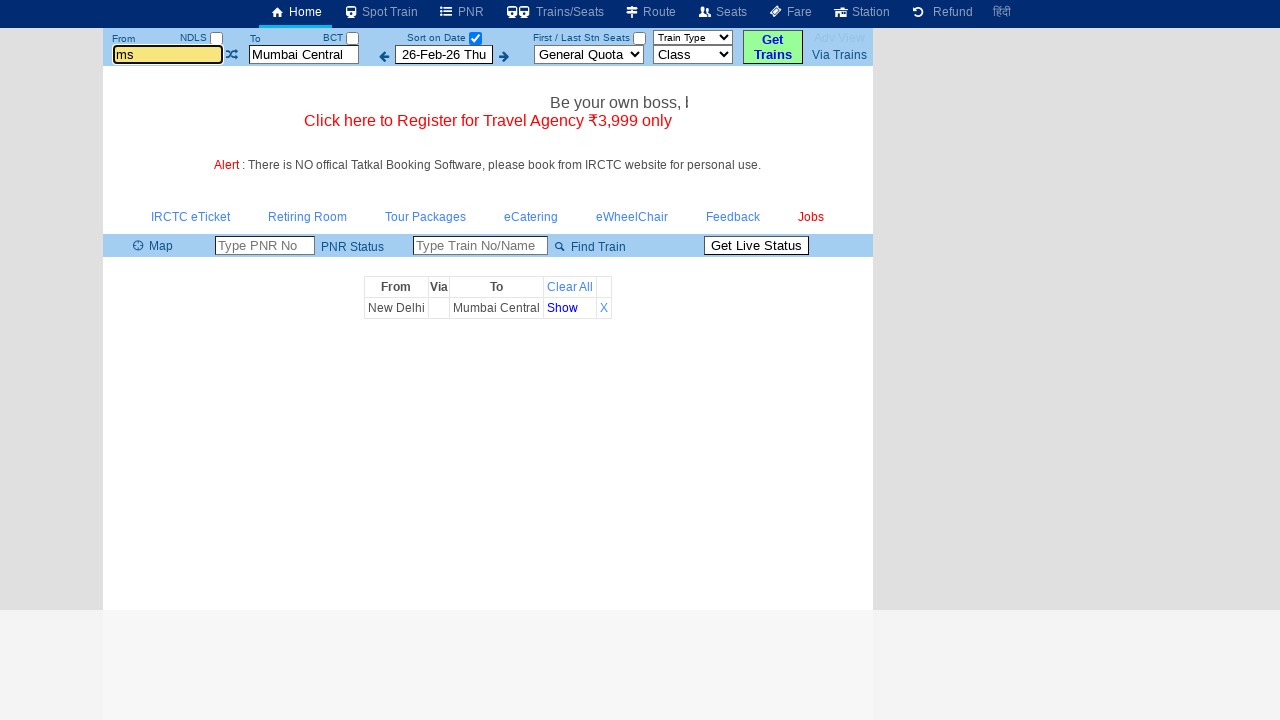

Cleared the 'To' station field on xpath=//input[@id='txtStationTo']
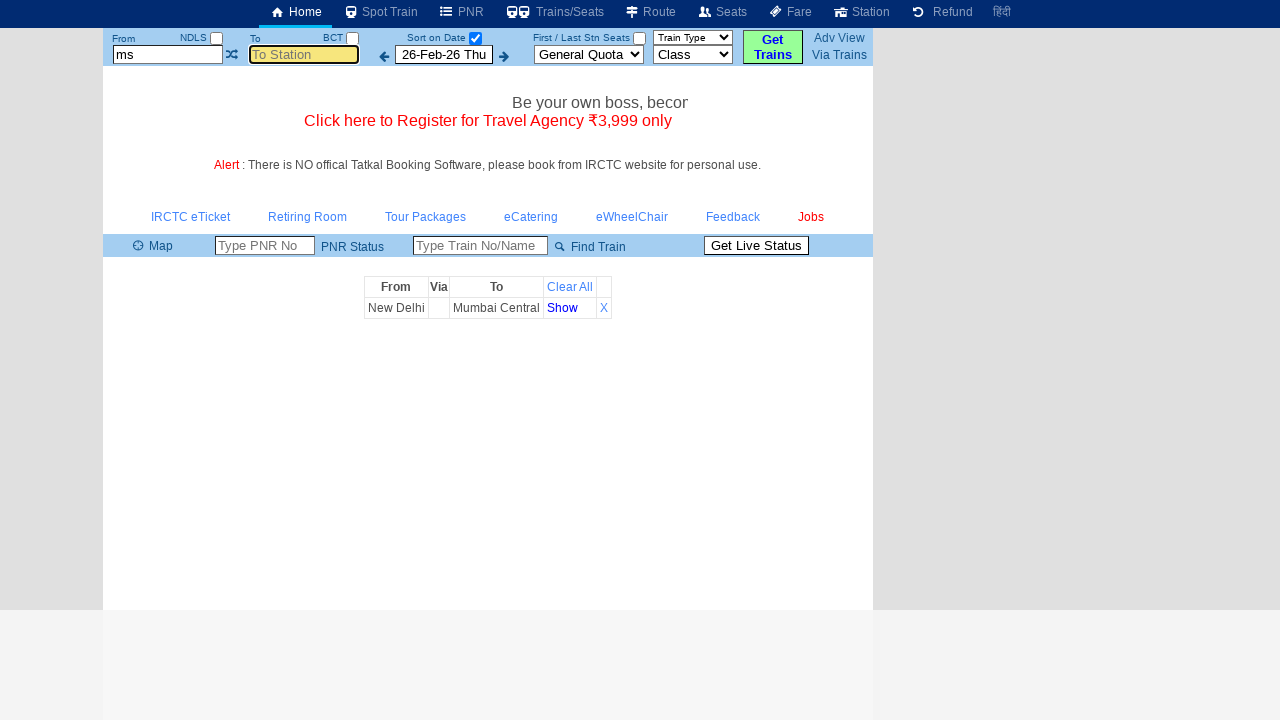

Filled 'To' station field with 'mdu' on xpath=//input[@id='txtStationTo']
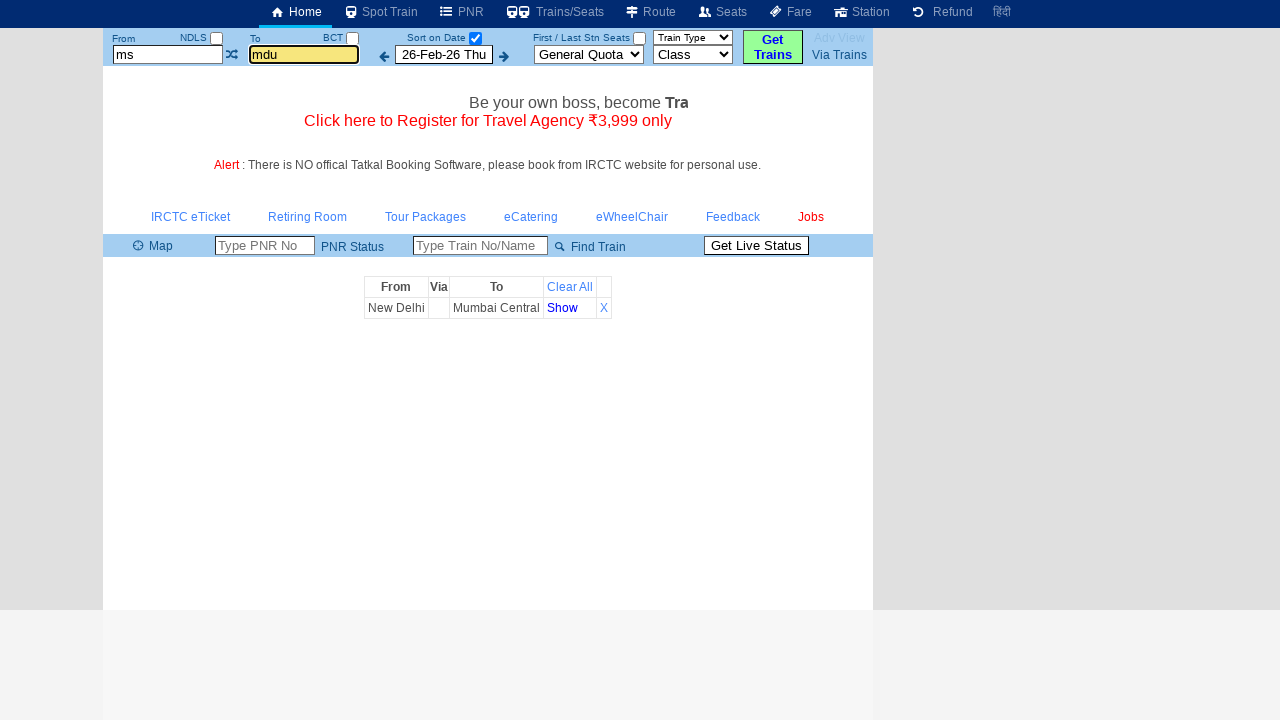

Pressed Enter to confirm 'To' station selection on xpath=//input[@id='txtStationTo']
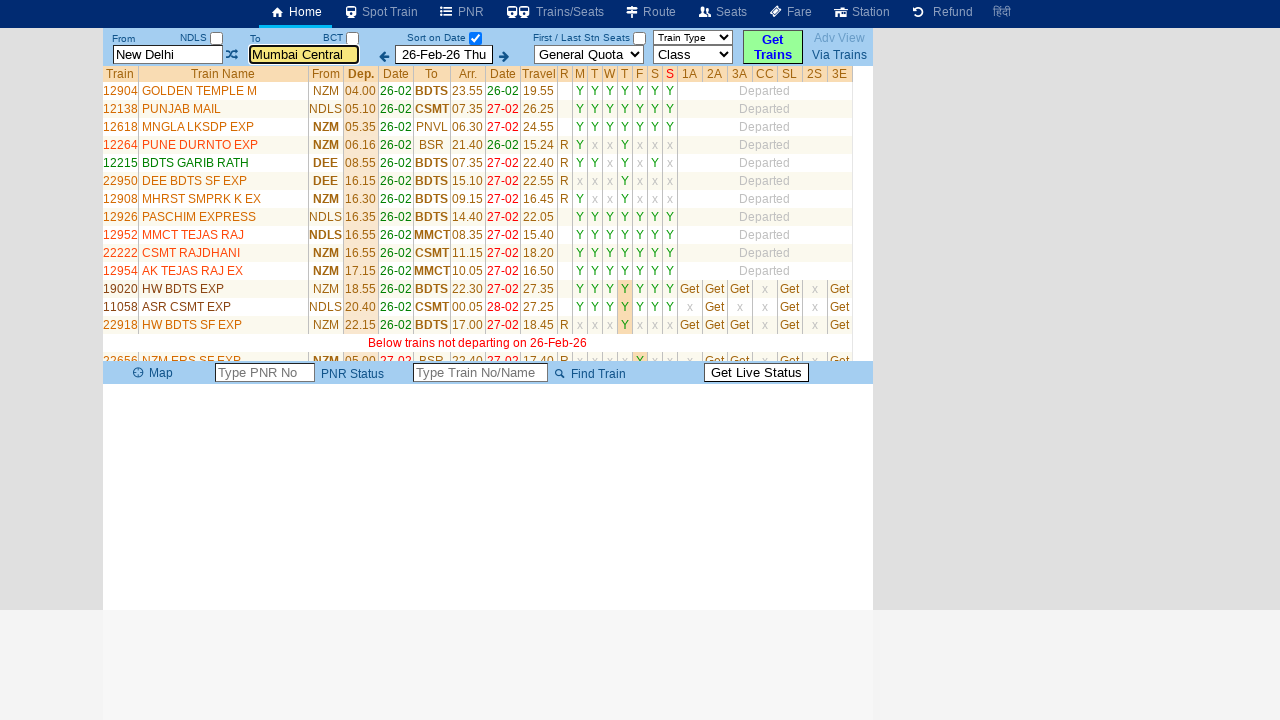

Unchecked the 'Select Date Only' checkbox at (475, 38) on xpath=//input[@id='chkSelectDateOnly']
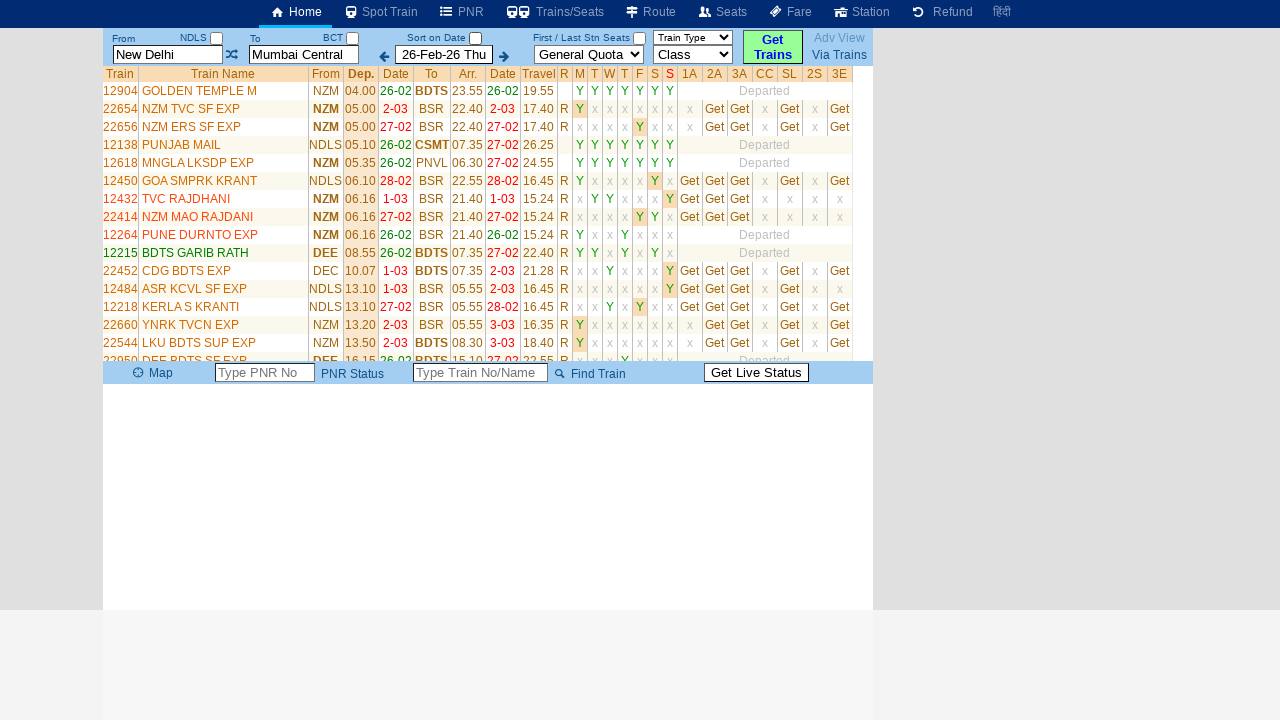

Train list loaded successfully
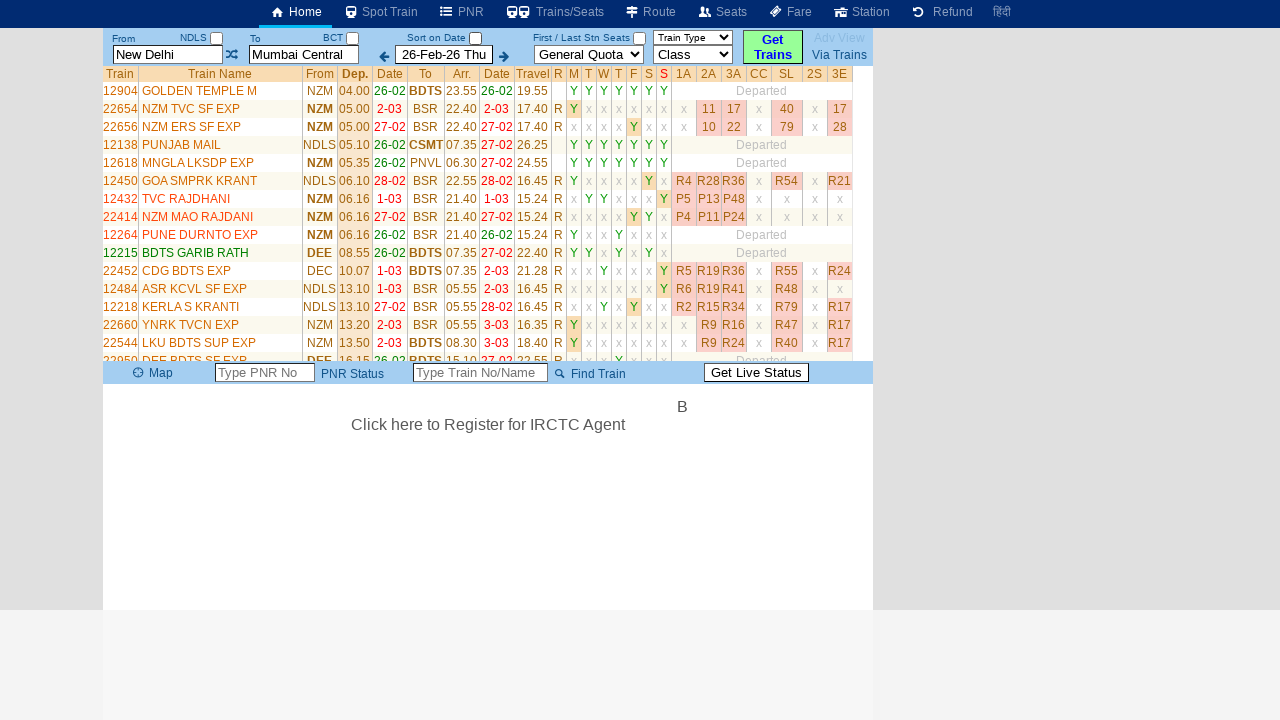

Retrieved 34 train results from the search
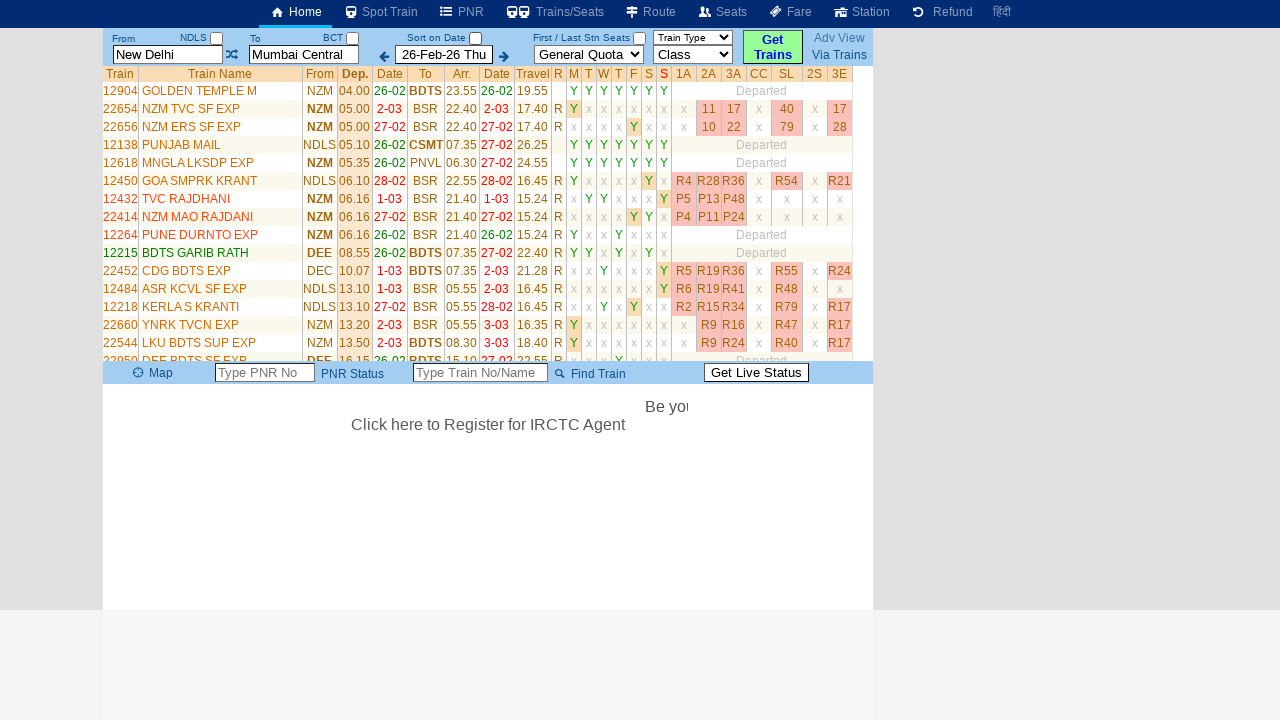

Verified that train results are displayed (assertion passed)
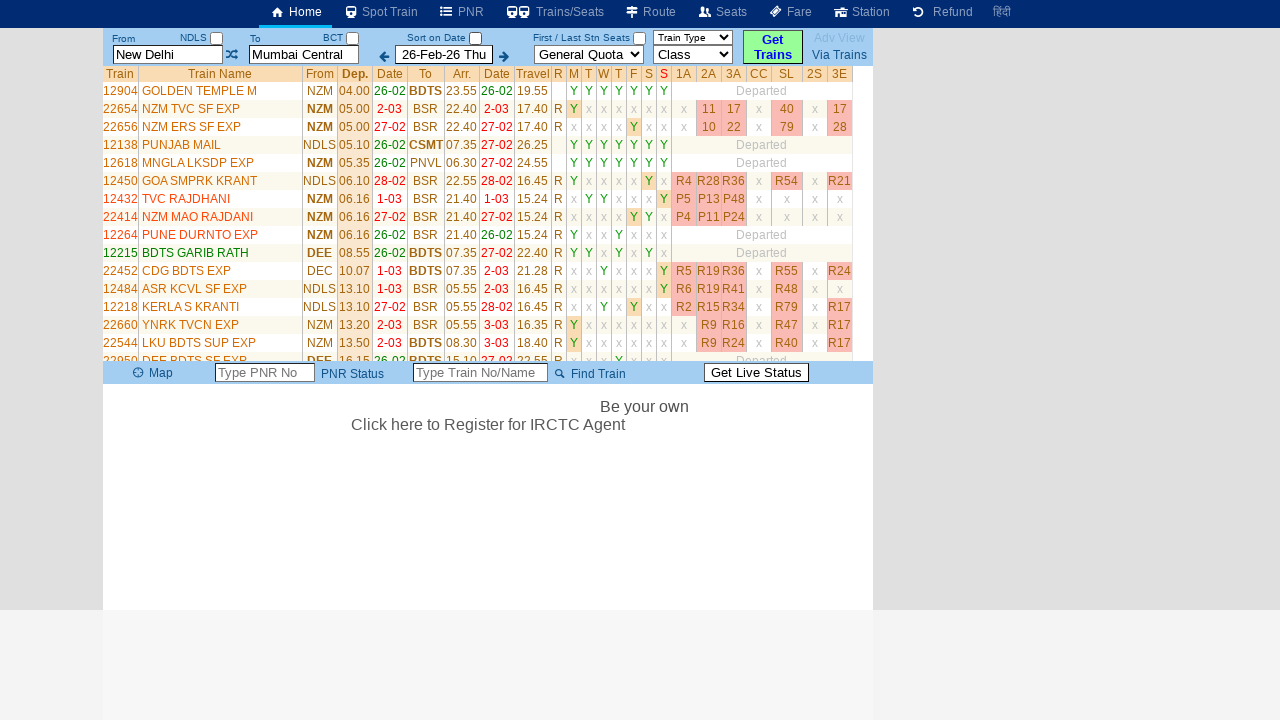

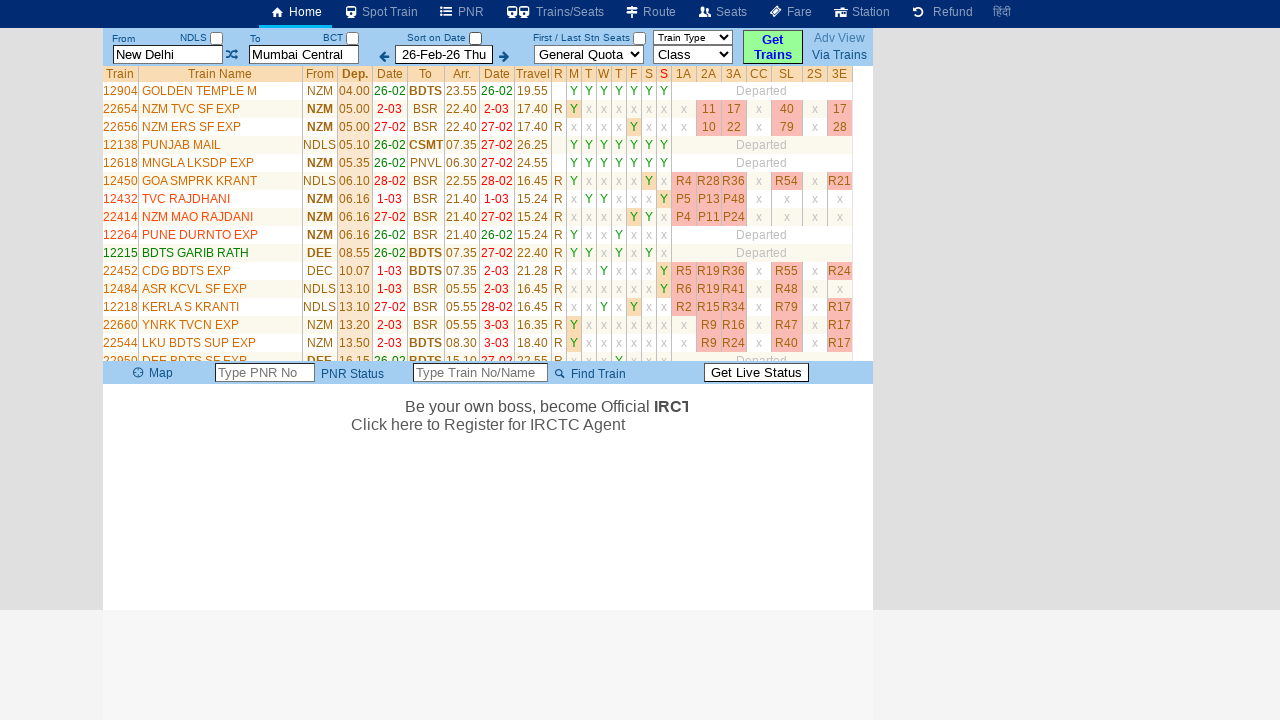